Tests clicking a network button and waiting for an API response to verify the request completes successfully

Starting URL: https://example.cypress.io/commands/waiting

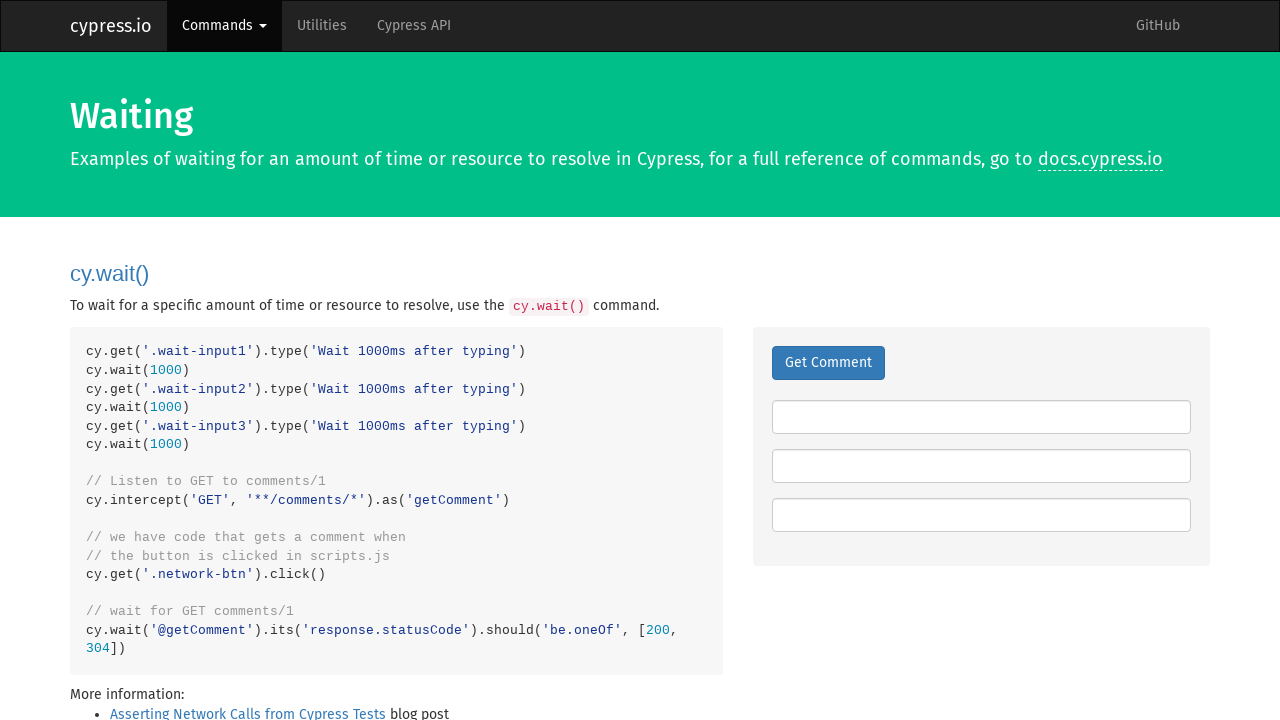

Clicked network button to trigger API call and waited for comments API response at (828, 363) on .network-btn
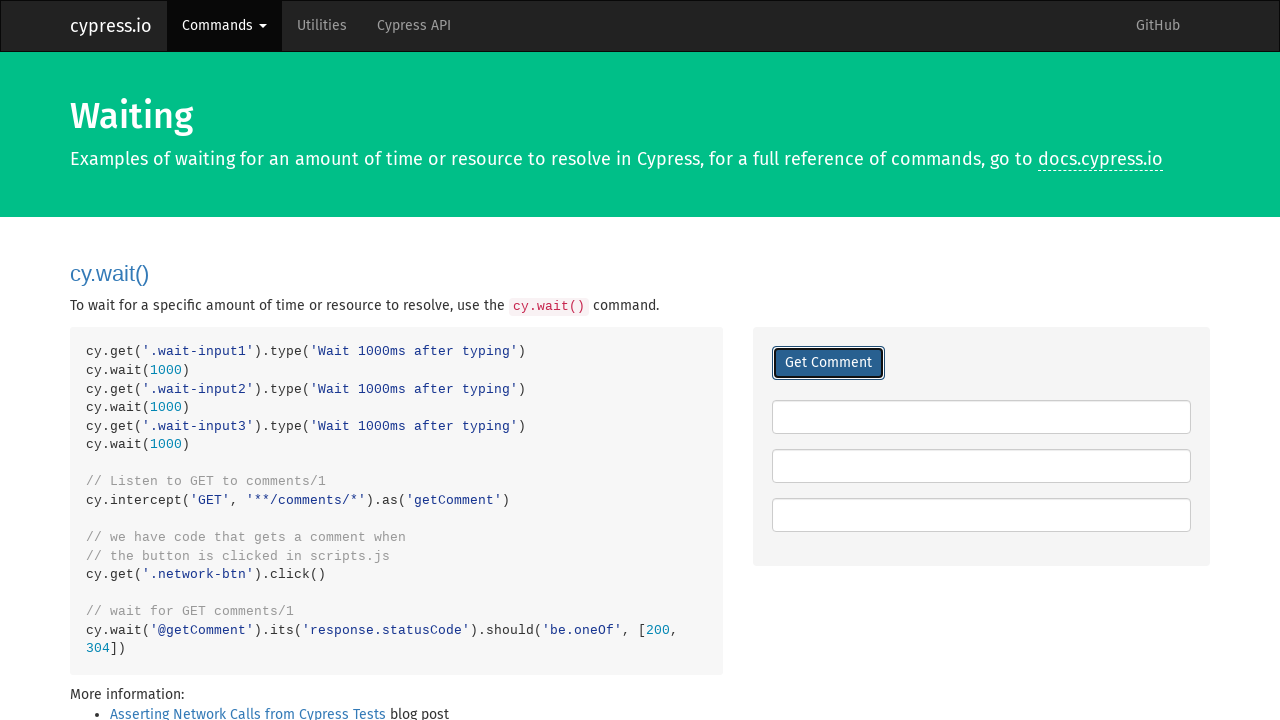

Retrieved API response from comments endpoint
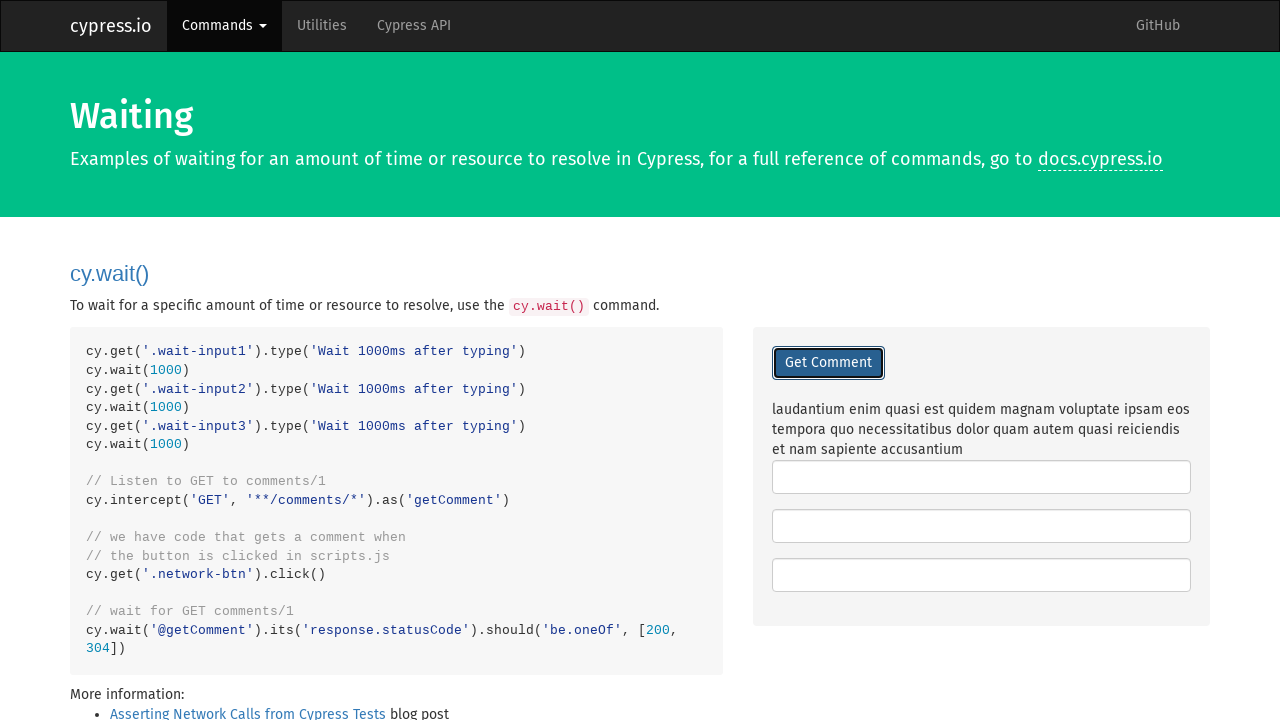

Verified API response status is 200
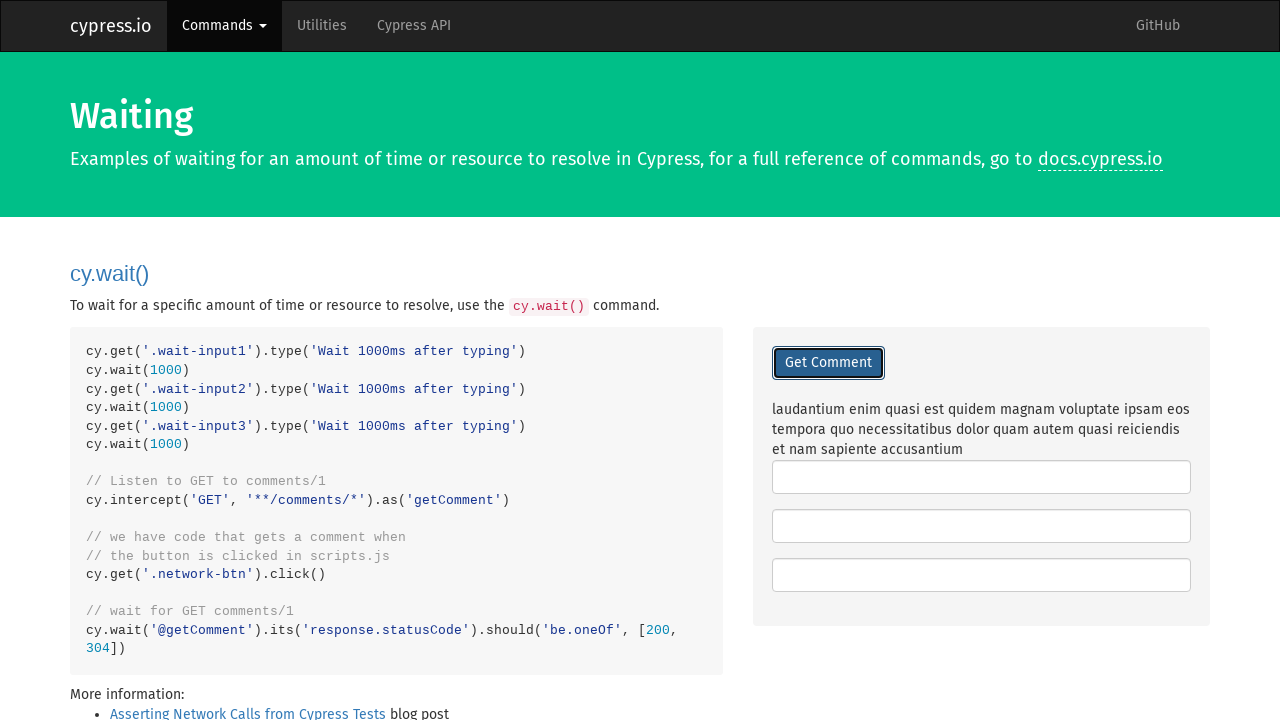

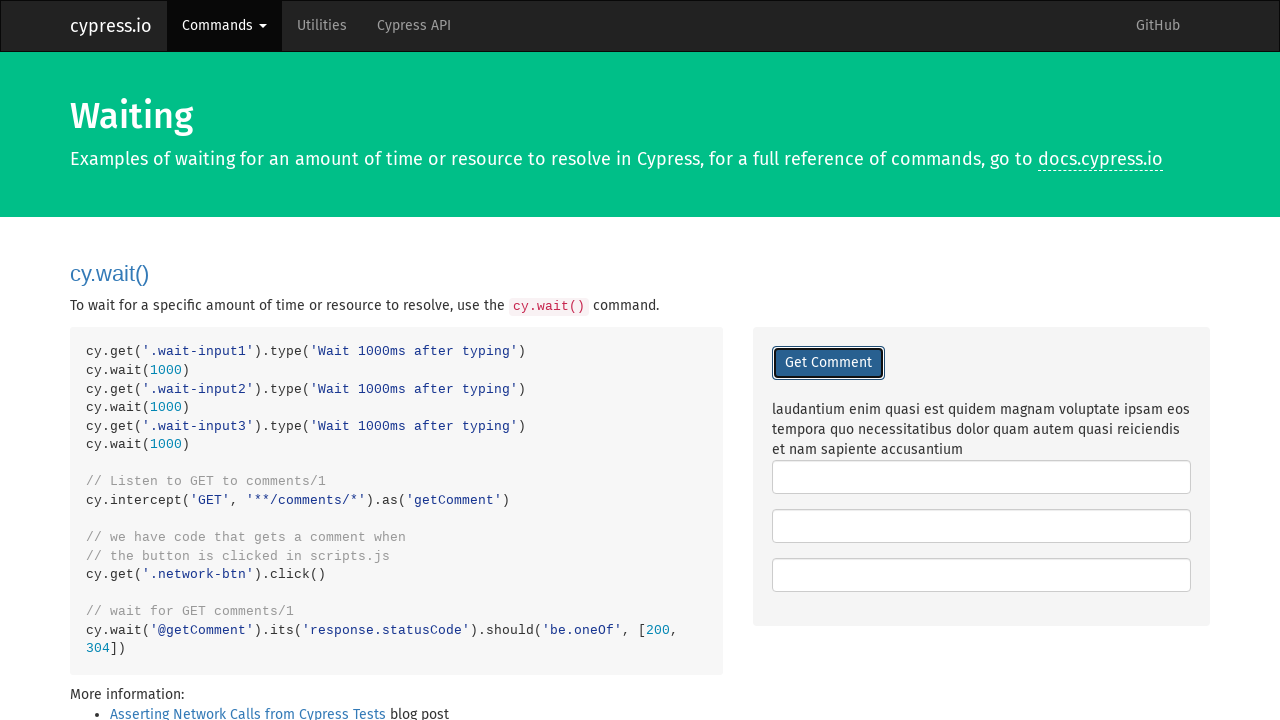